Tests that a todo item is removed when its text is cleared during editing

Starting URL: https://demo.playwright.dev/todomvc

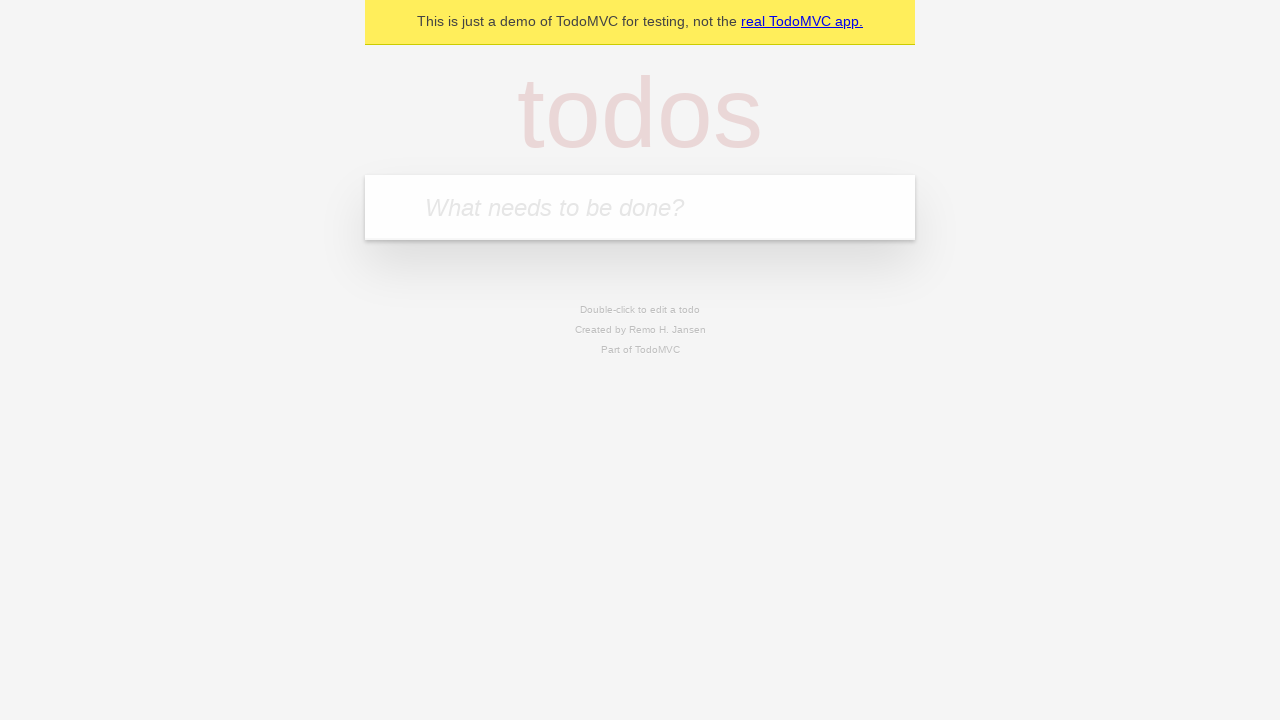

Filled new todo input with 'buy some cheese' on internal:attr=[placeholder="What needs to be done?"i]
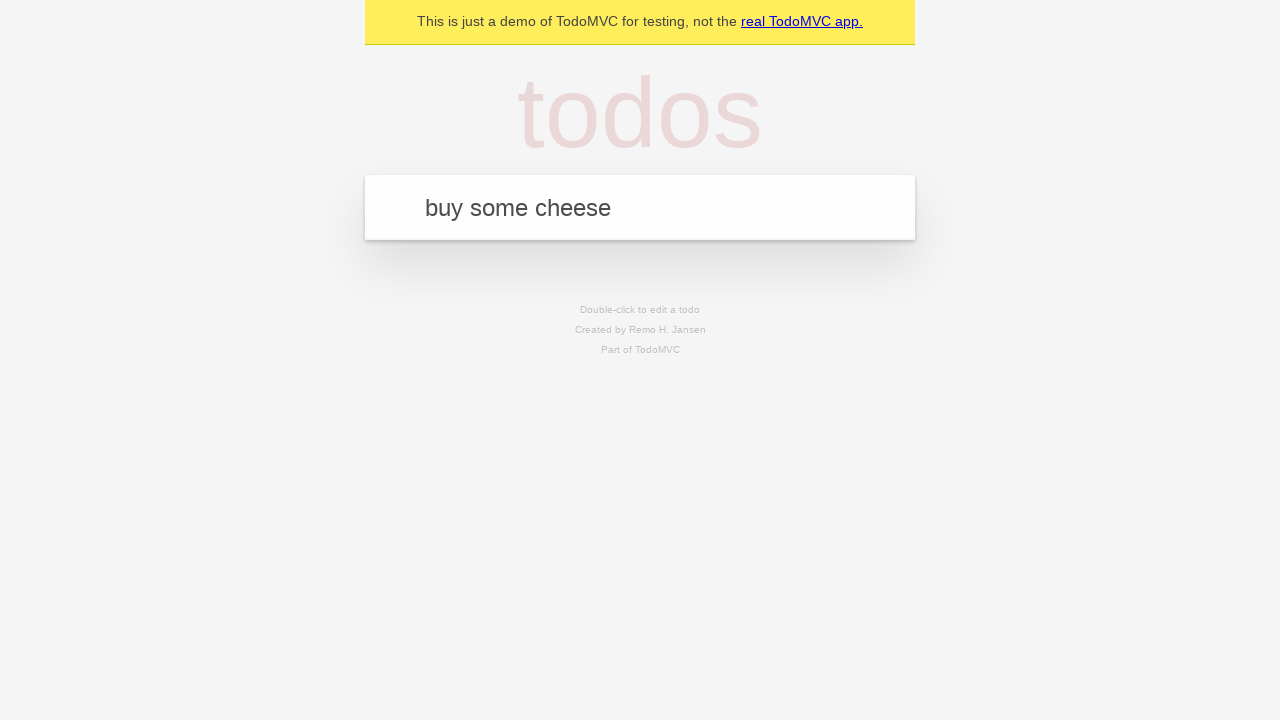

Pressed Enter to create todo 'buy some cheese' on internal:attr=[placeholder="What needs to be done?"i]
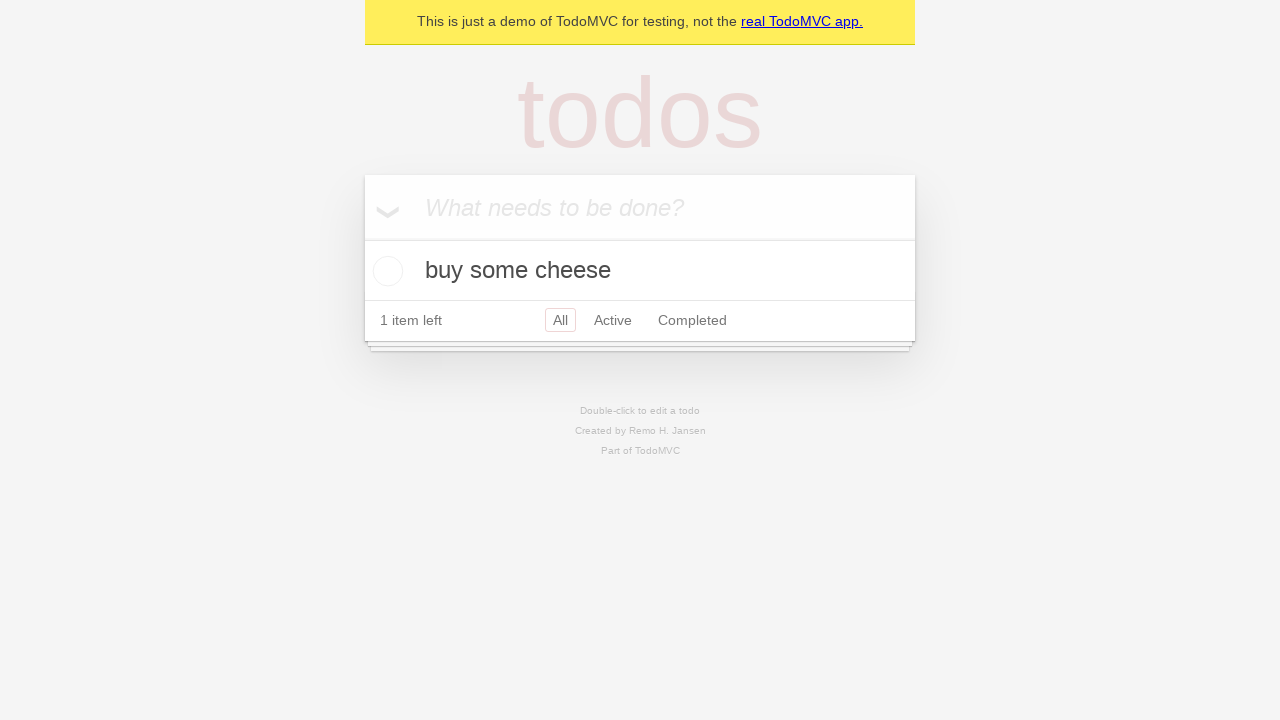

Filled new todo input with 'feed the cat' on internal:attr=[placeholder="What needs to be done?"i]
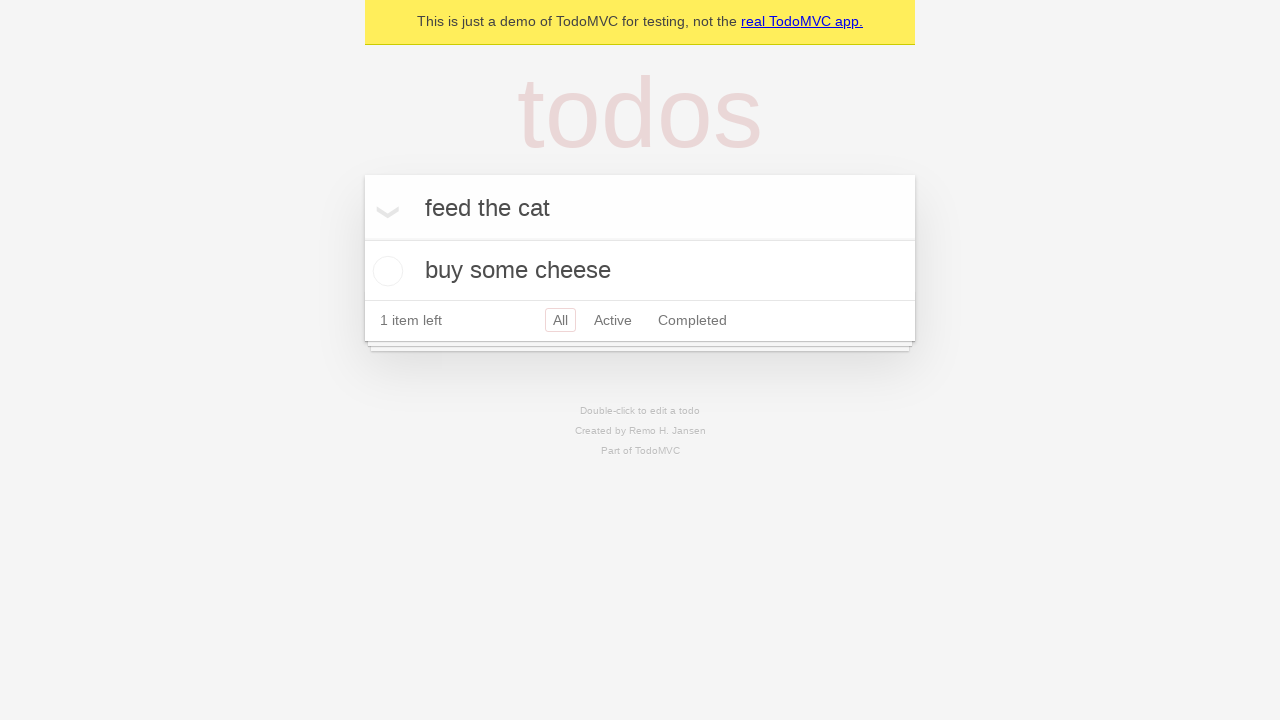

Pressed Enter to create todo 'feed the cat' on internal:attr=[placeholder="What needs to be done?"i]
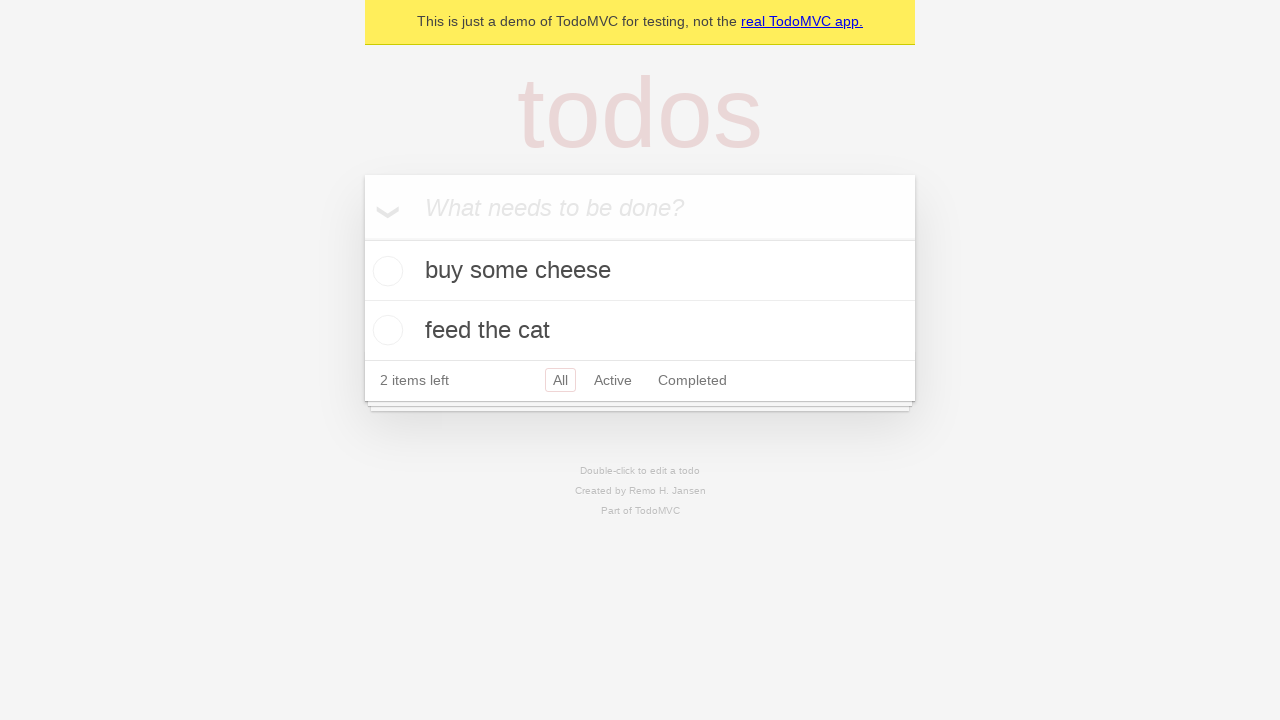

Filled new todo input with 'book a doctors appointment' on internal:attr=[placeholder="What needs to be done?"i]
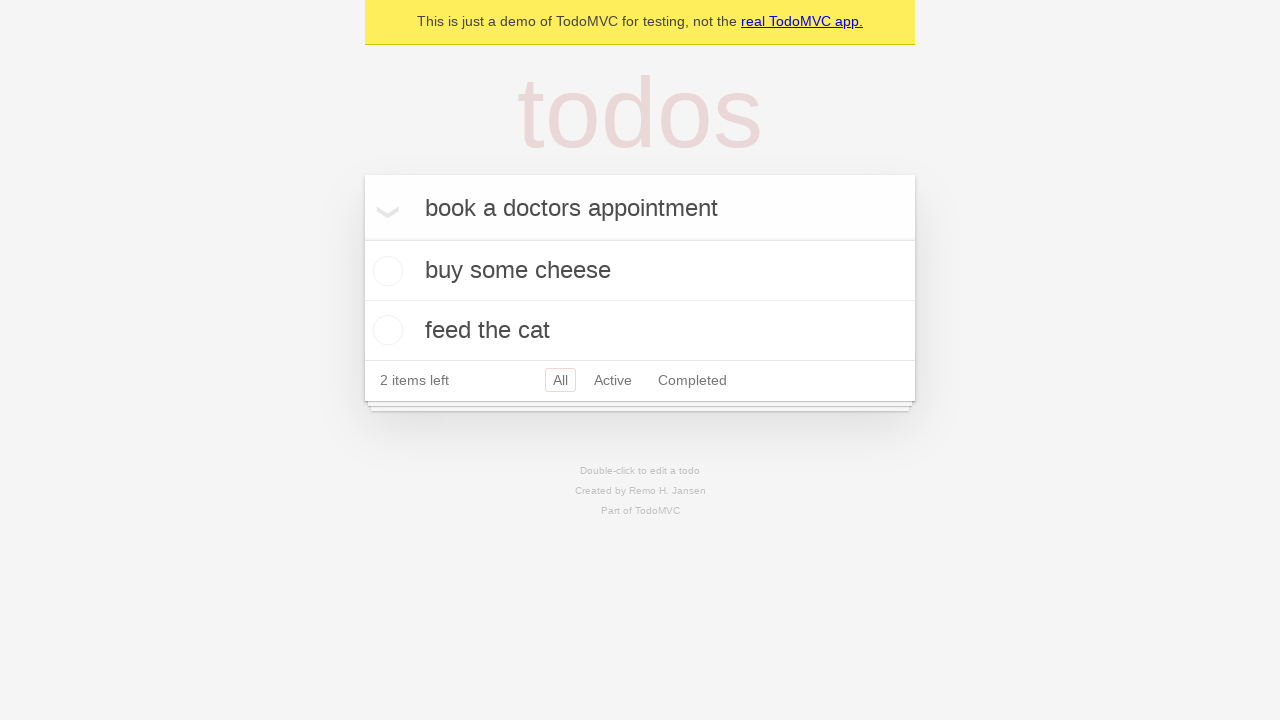

Pressed Enter to create todo 'book a doctors appointment' on internal:attr=[placeholder="What needs to be done?"i]
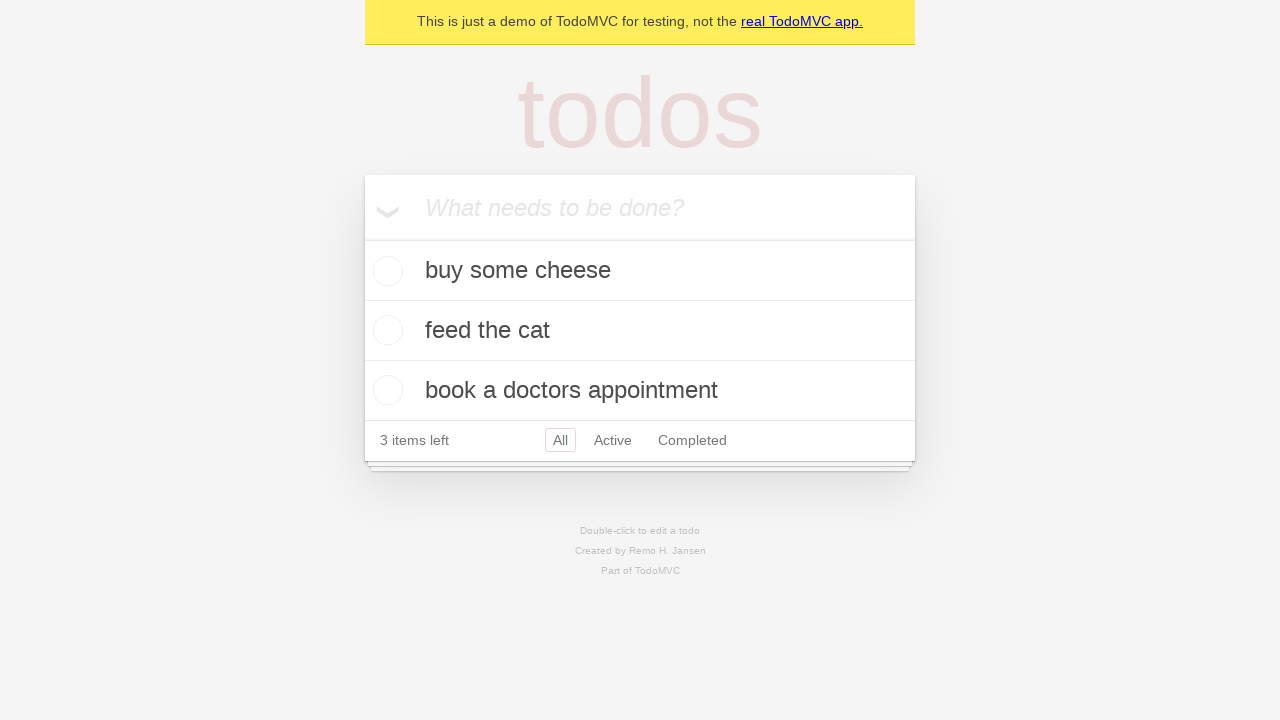

Waited for 3 todo items to be created
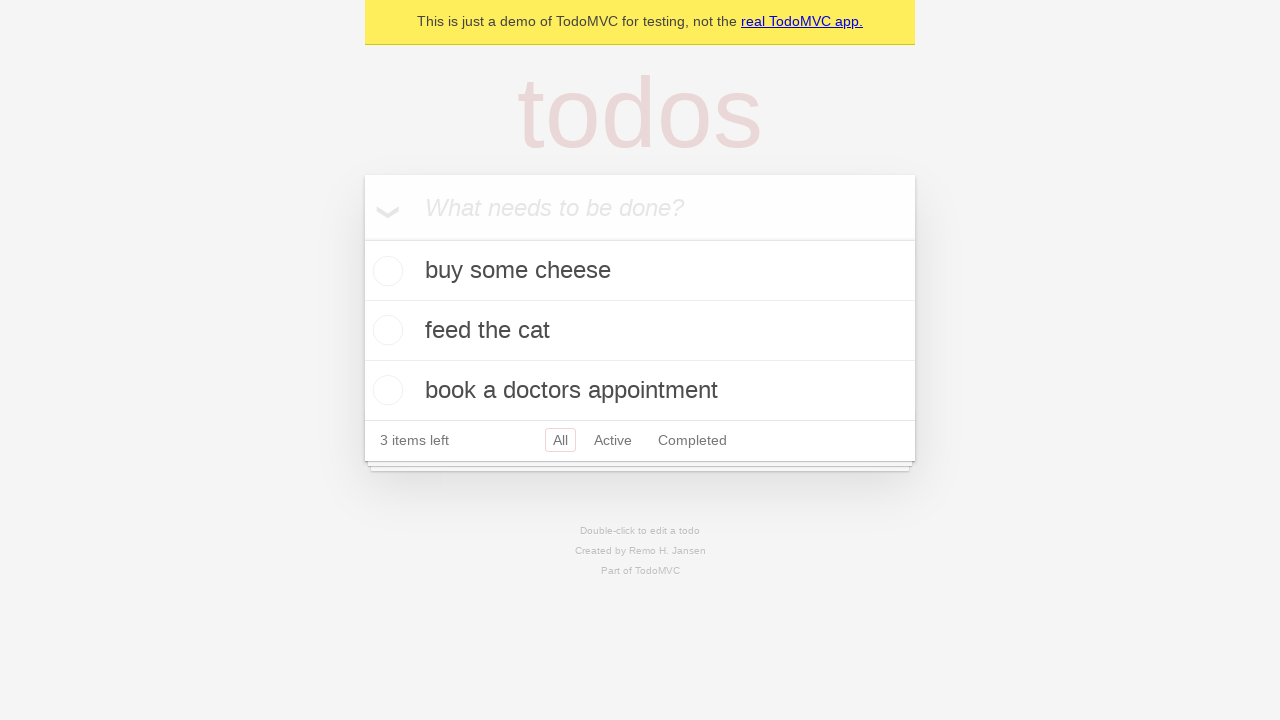

Double-clicked second todo item to enter edit mode at (640, 331) on internal:testid=[data-testid="todo-item"s] >> nth=1
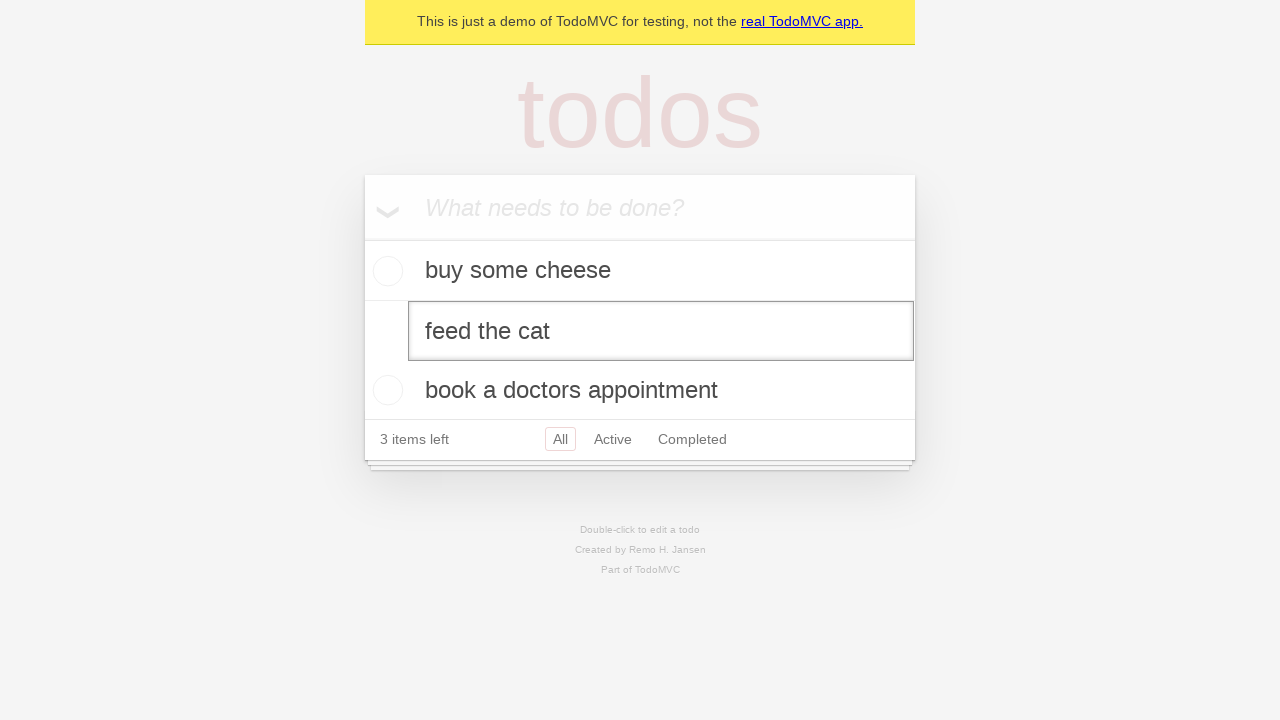

Cleared text in edit input field on internal:testid=[data-testid="todo-item"s] >> nth=1 >> internal:role=textbox[nam
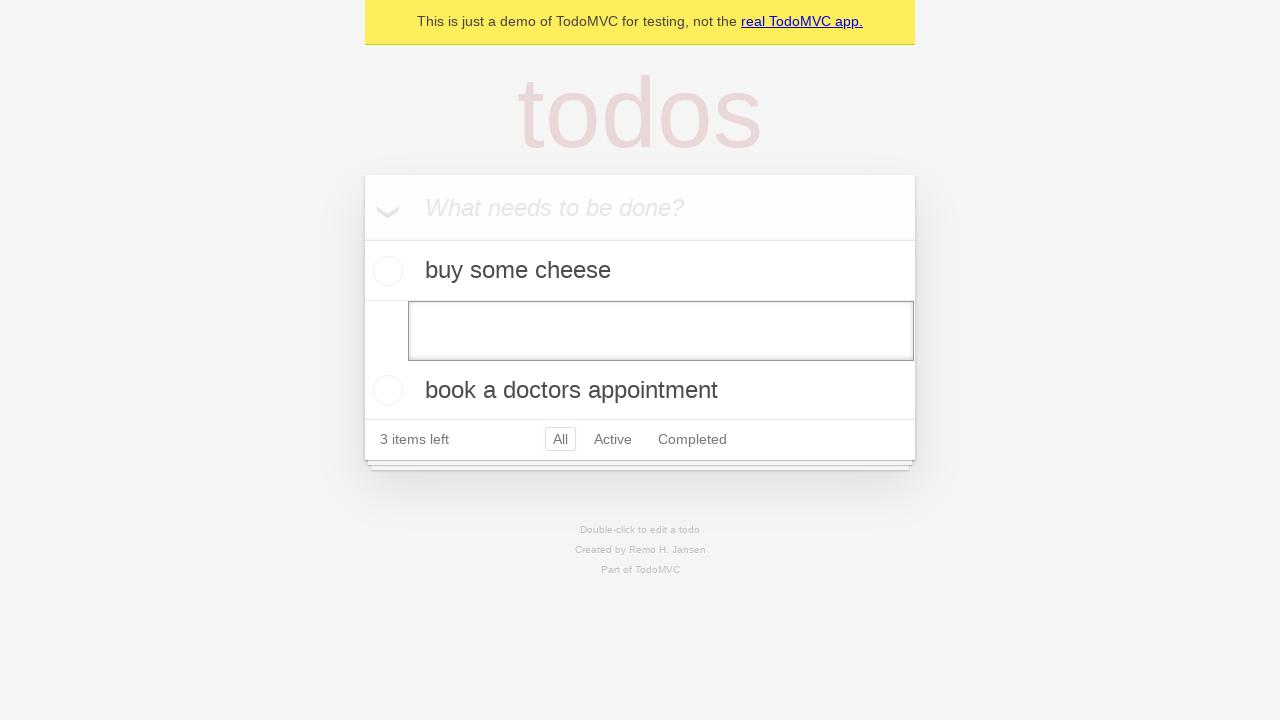

Pressed Enter to submit empty edit and remove todo item on internal:testid=[data-testid="todo-item"s] >> nth=1 >> internal:role=textbox[nam
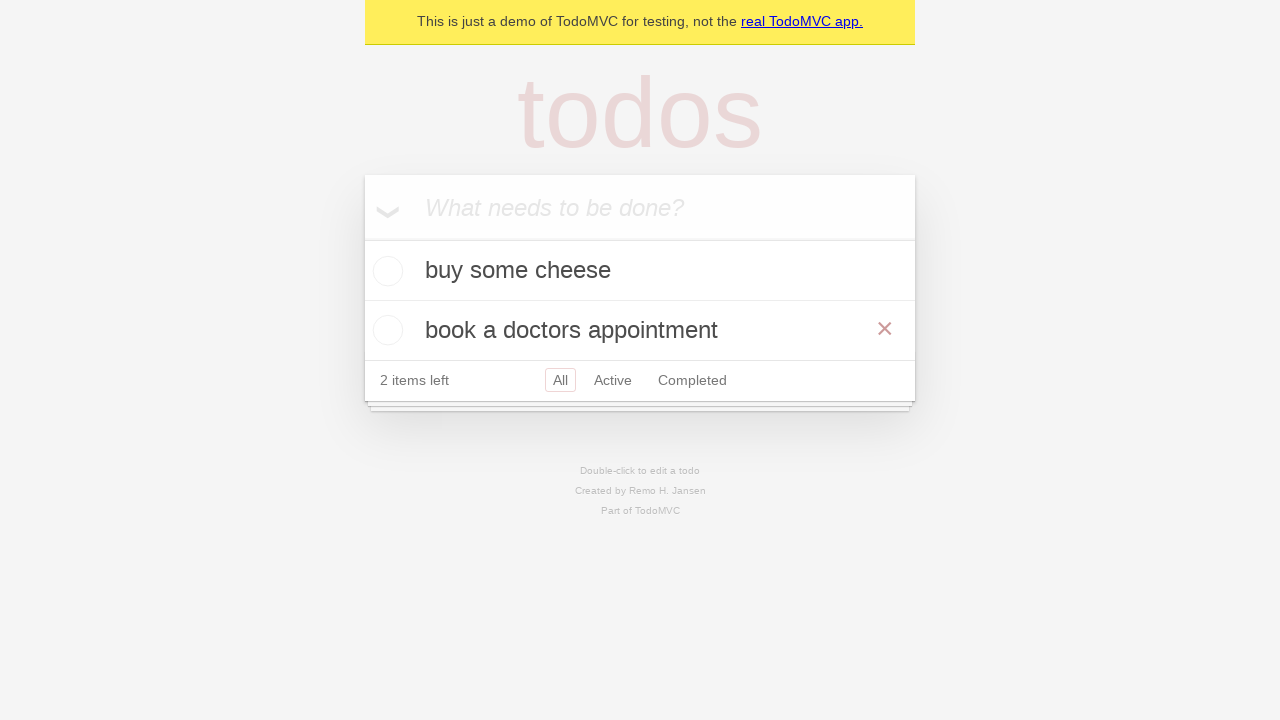

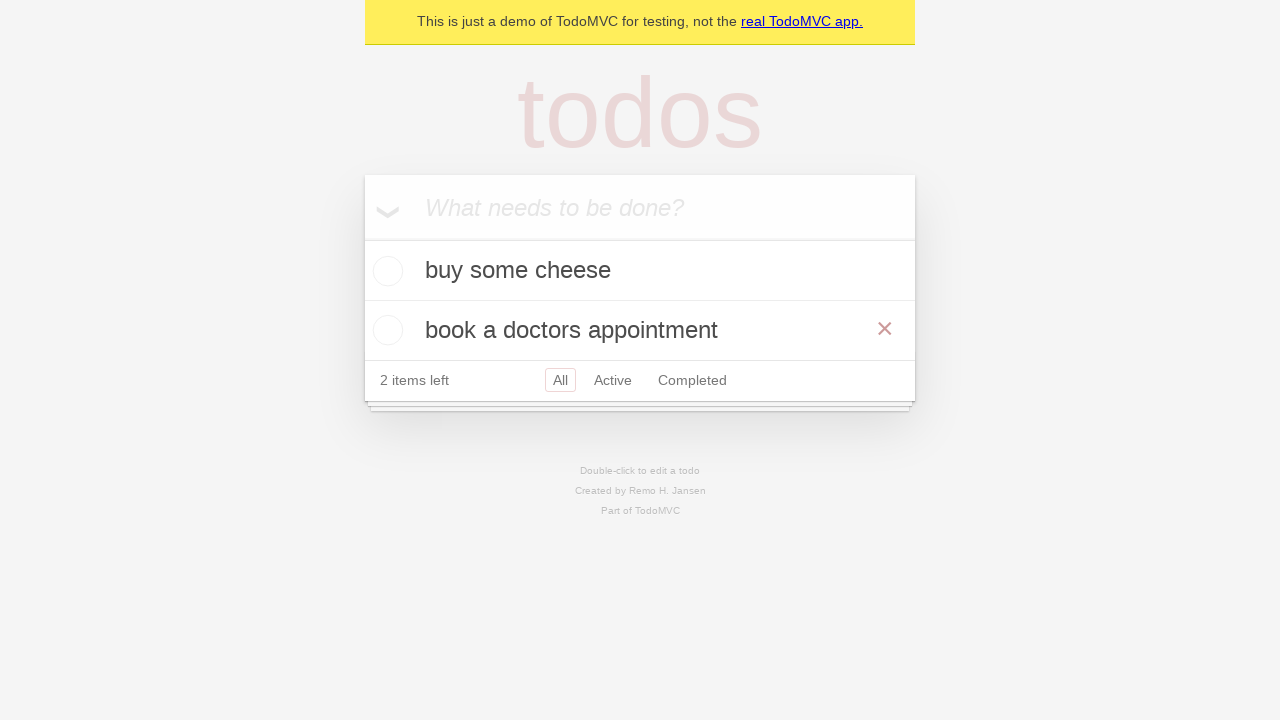